Tests dynamic controls by clicking a checkbox and then removing it, verifying the "It's gone!" message appears

Starting URL: https://the-internet.herokuapp.com/dynamic_controls

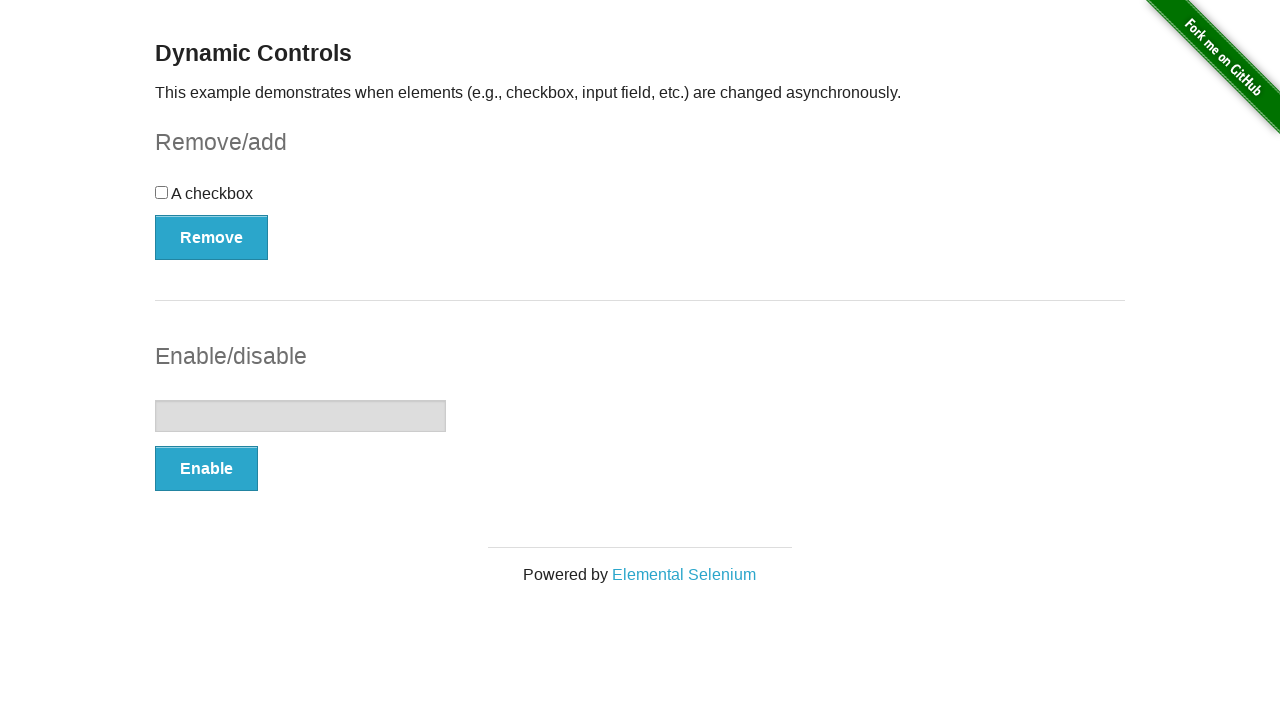

Clicked the checkbox control at (162, 192) on xpath=//input[@type='checkbox']
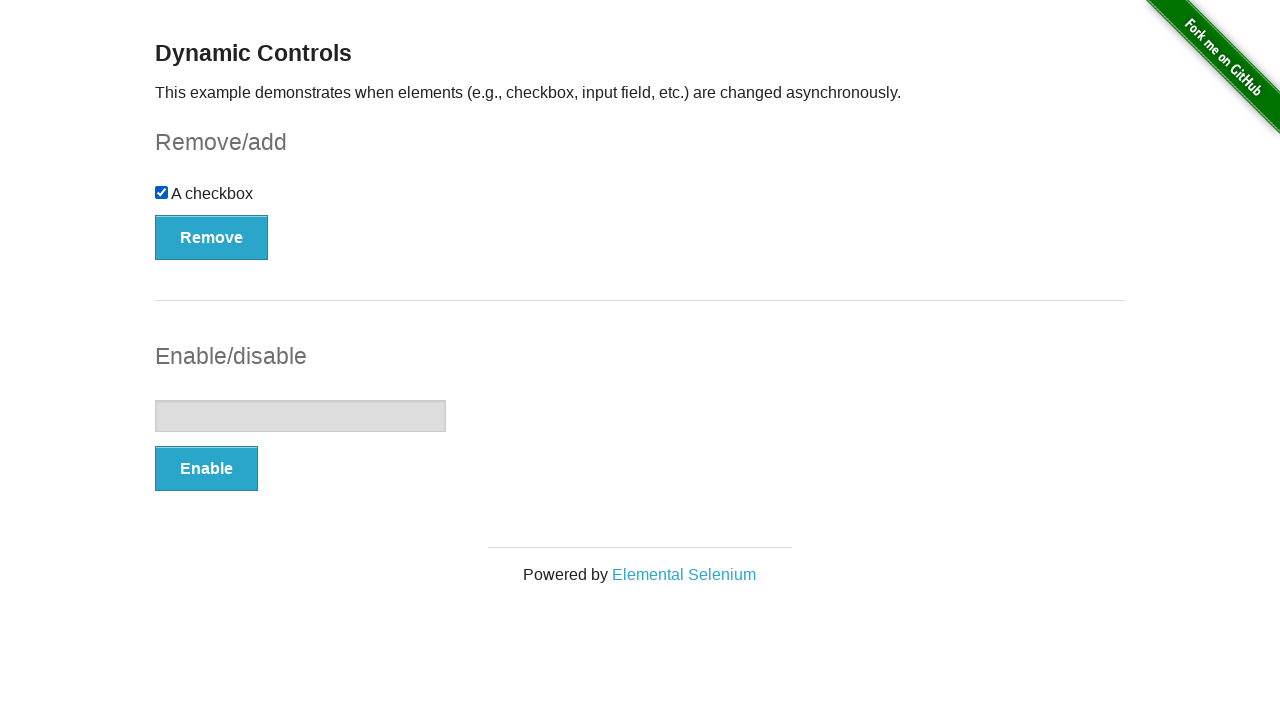

Clicked the Remove button at (212, 237) on xpath=//button[.='Remove']
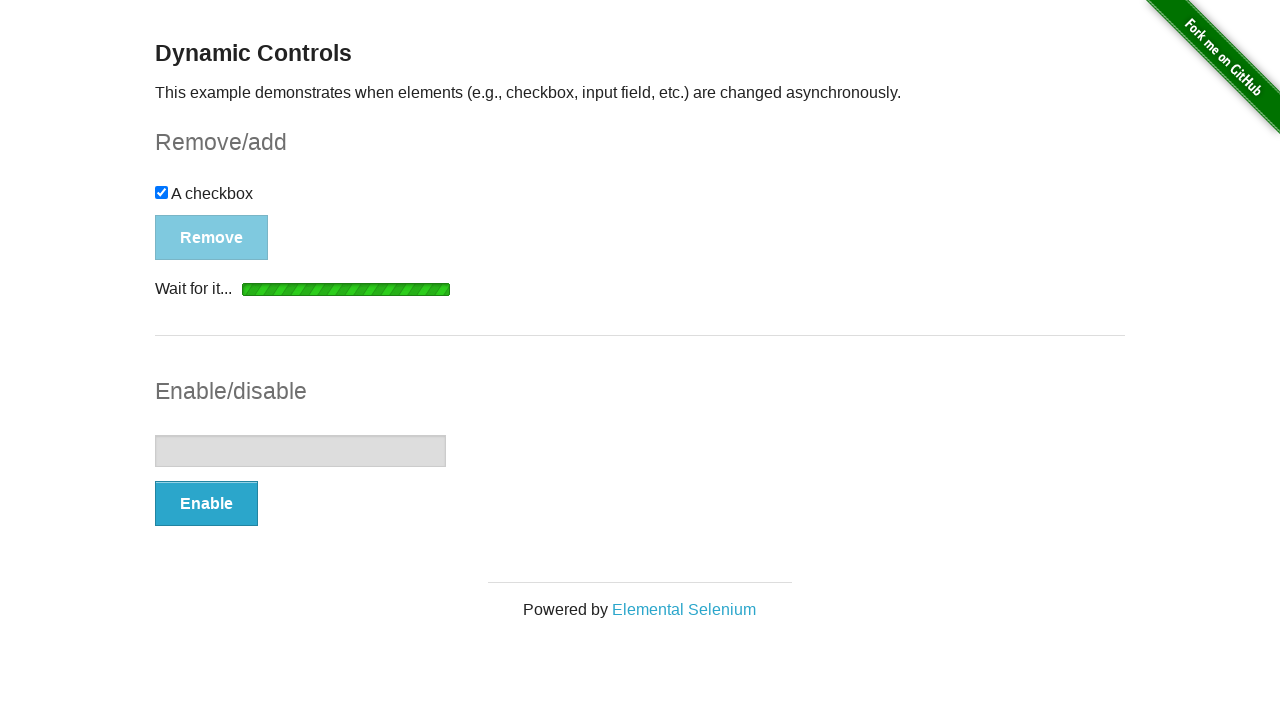

Waited for the message element to become visible
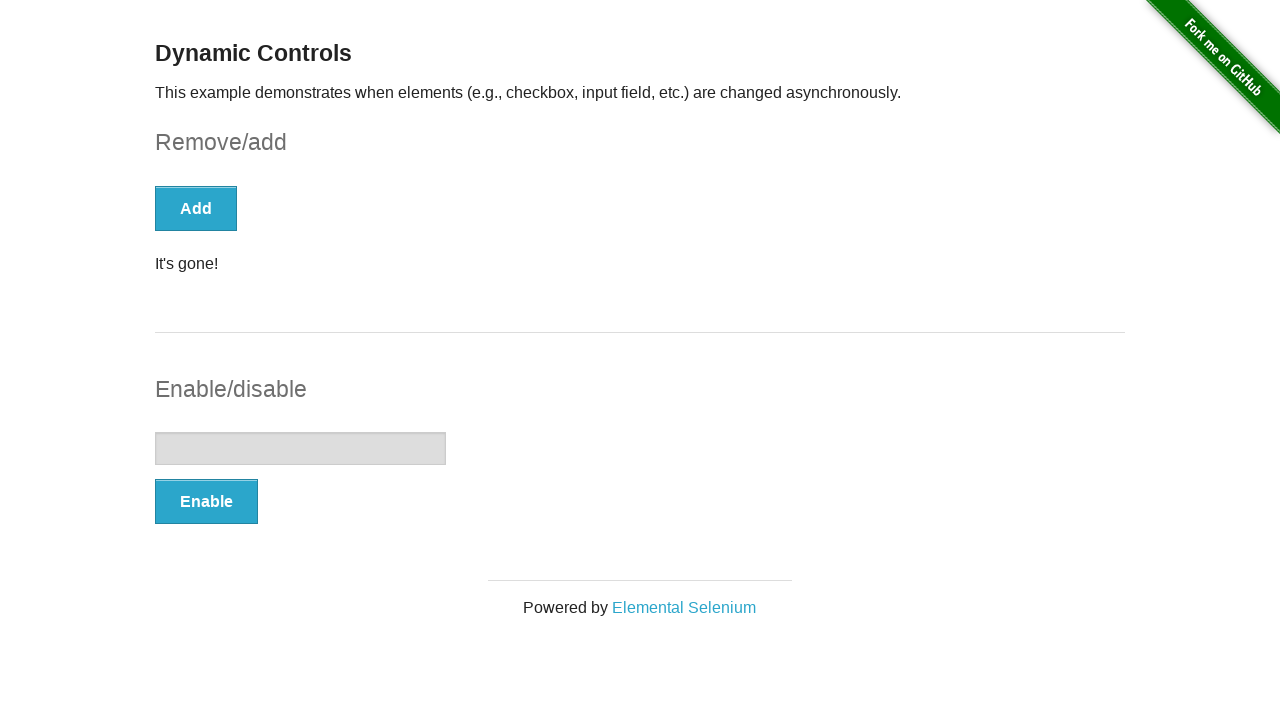

Located the message element
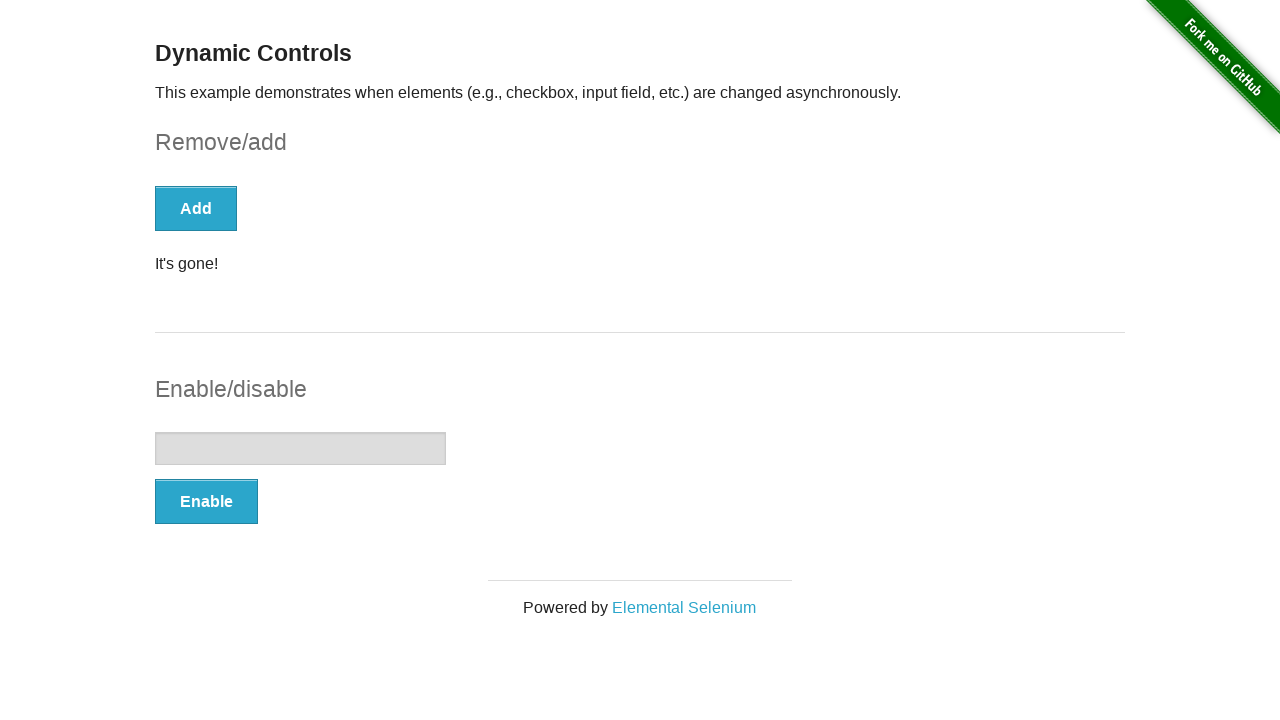

Verified that the message displays 'It's gone!'
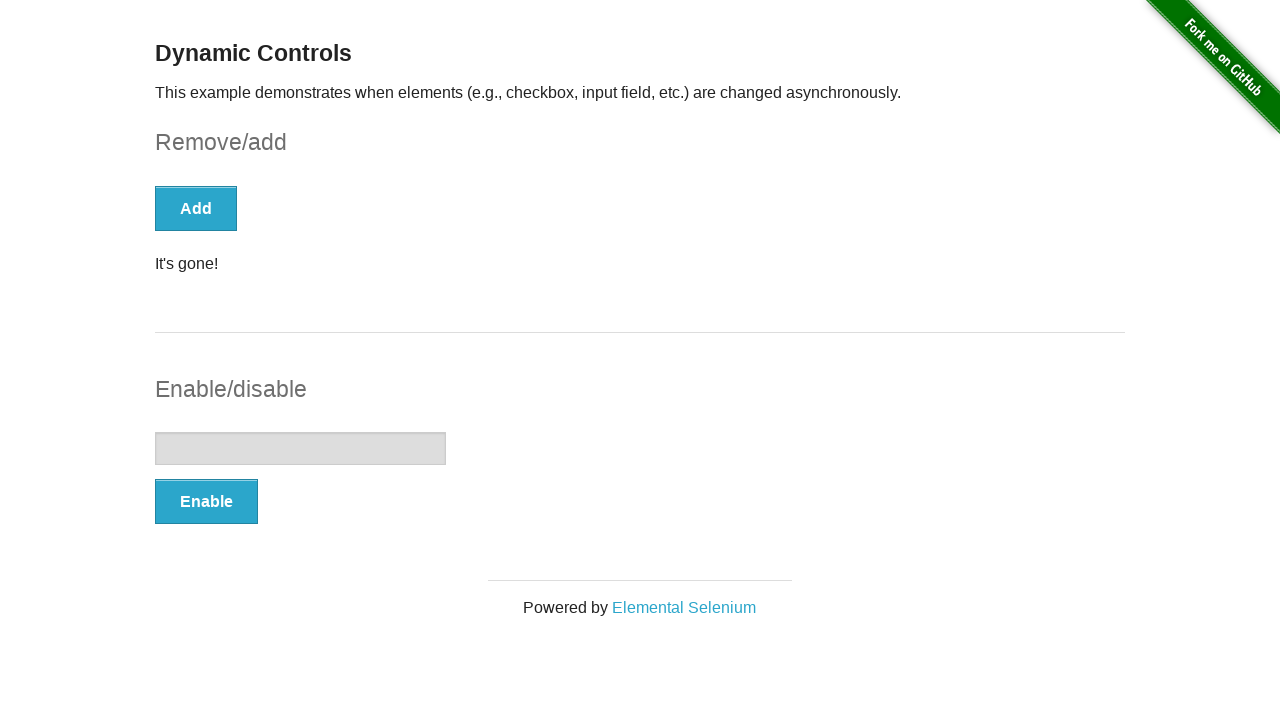

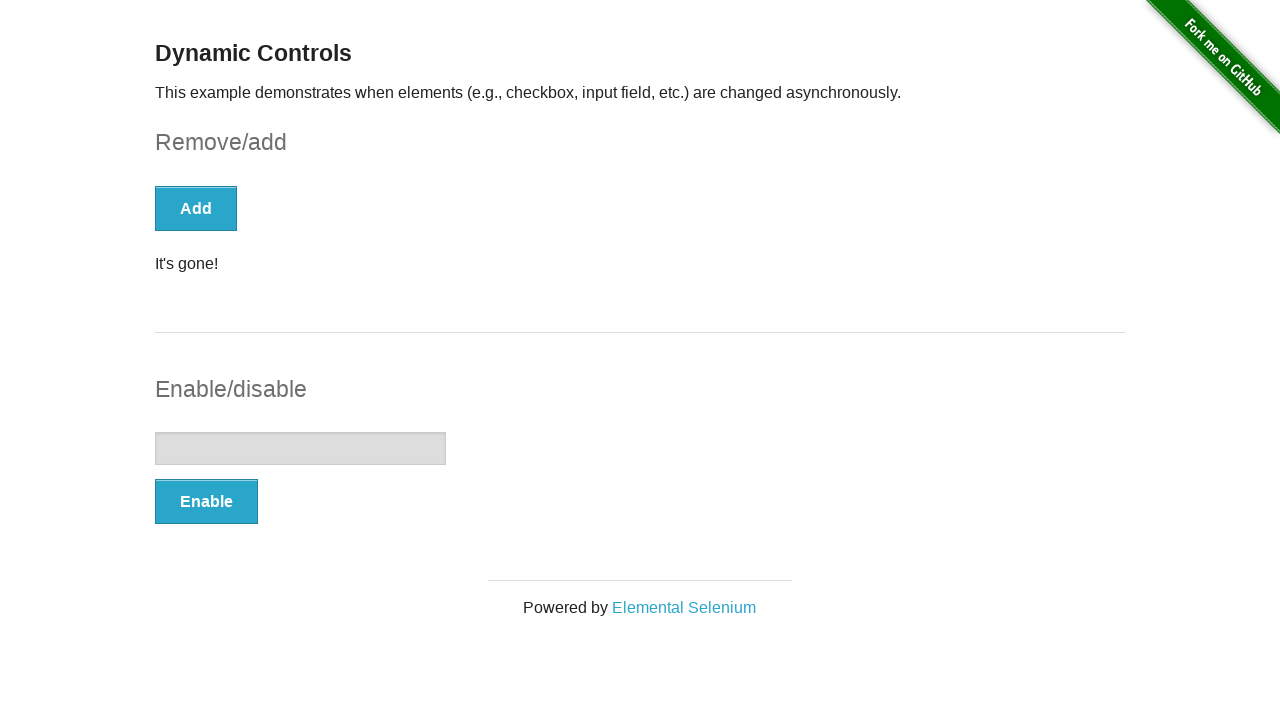